Tests form validation by filling only the language name field and submitting, verifying an error message appears

Starting URL: http://www.99-bottles-of-beer.net/submitnewlanguage.html

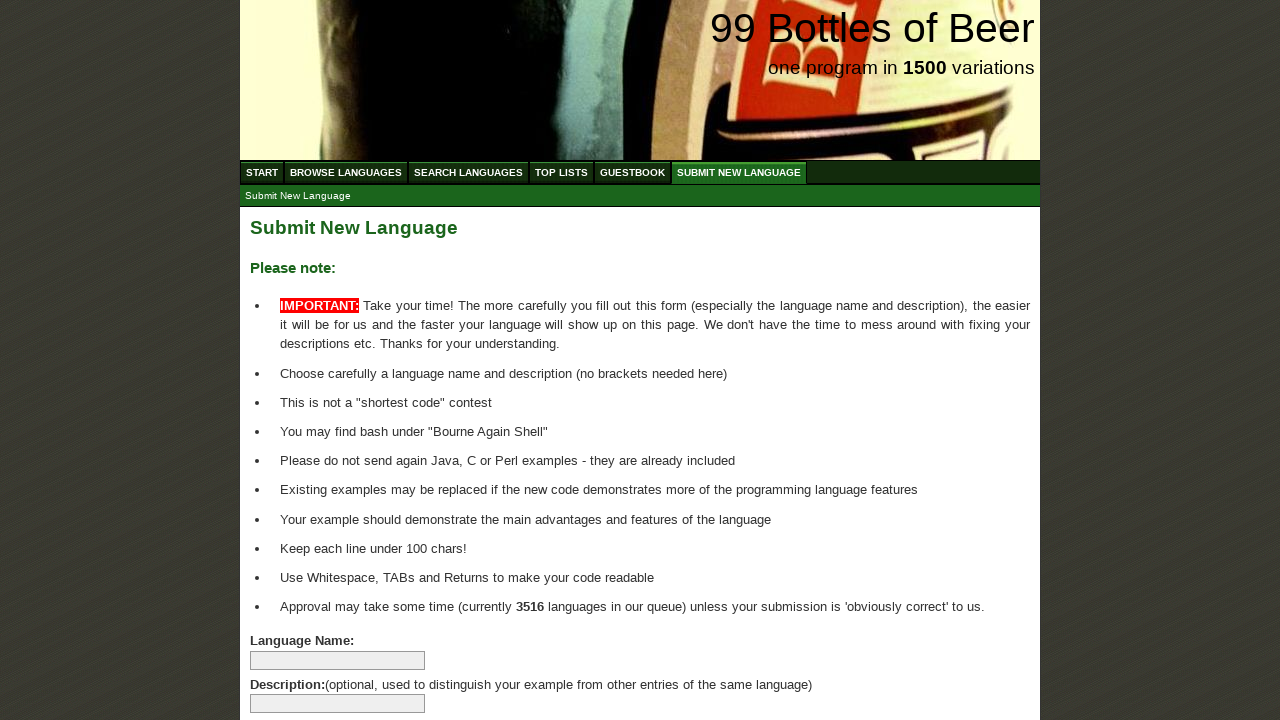

Navigated to submit new language form page
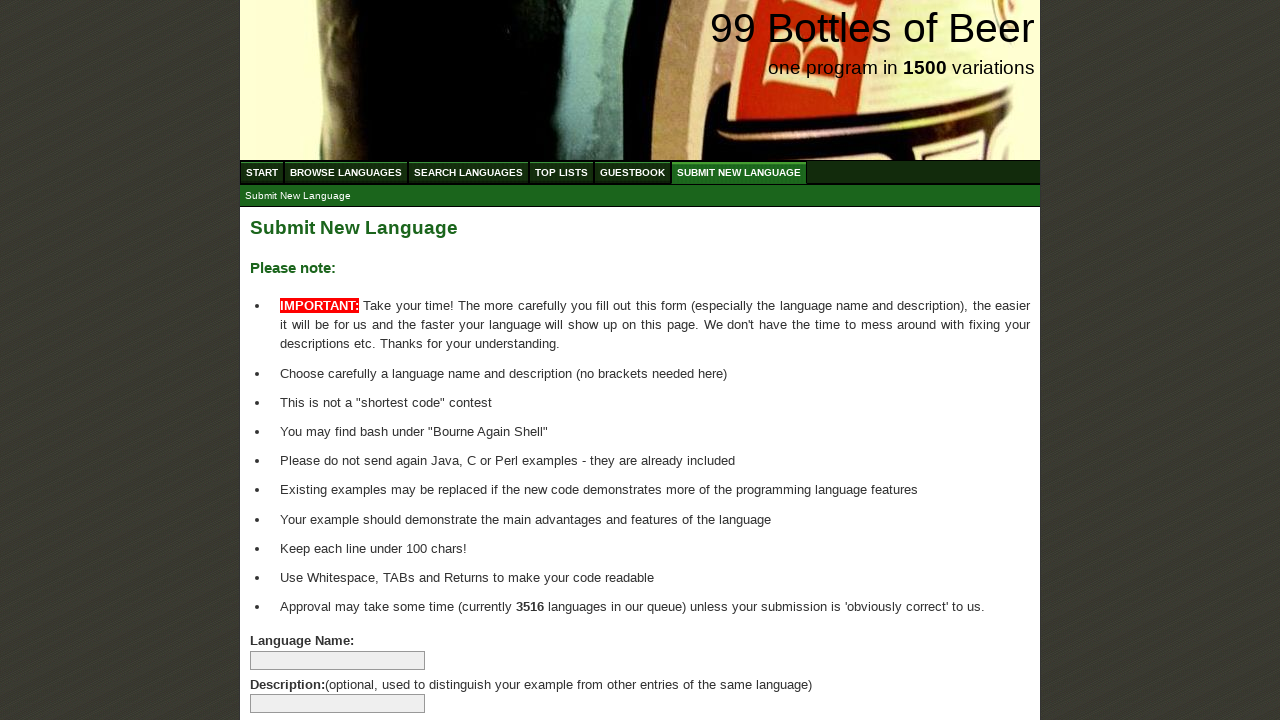

Filled language name field with 'TestLanguage' on //input[@name='language']
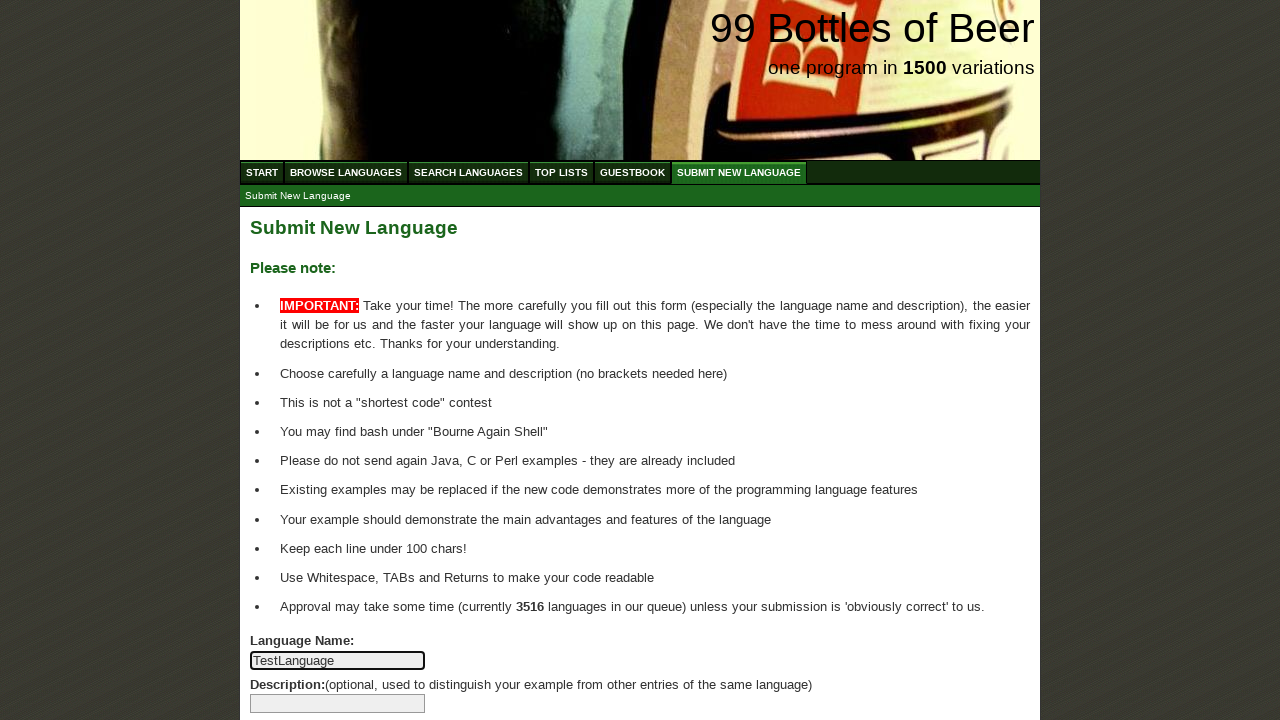

Clicked submit button to submit form with only language name at (294, 665) on xpath=//input[@type='submit']
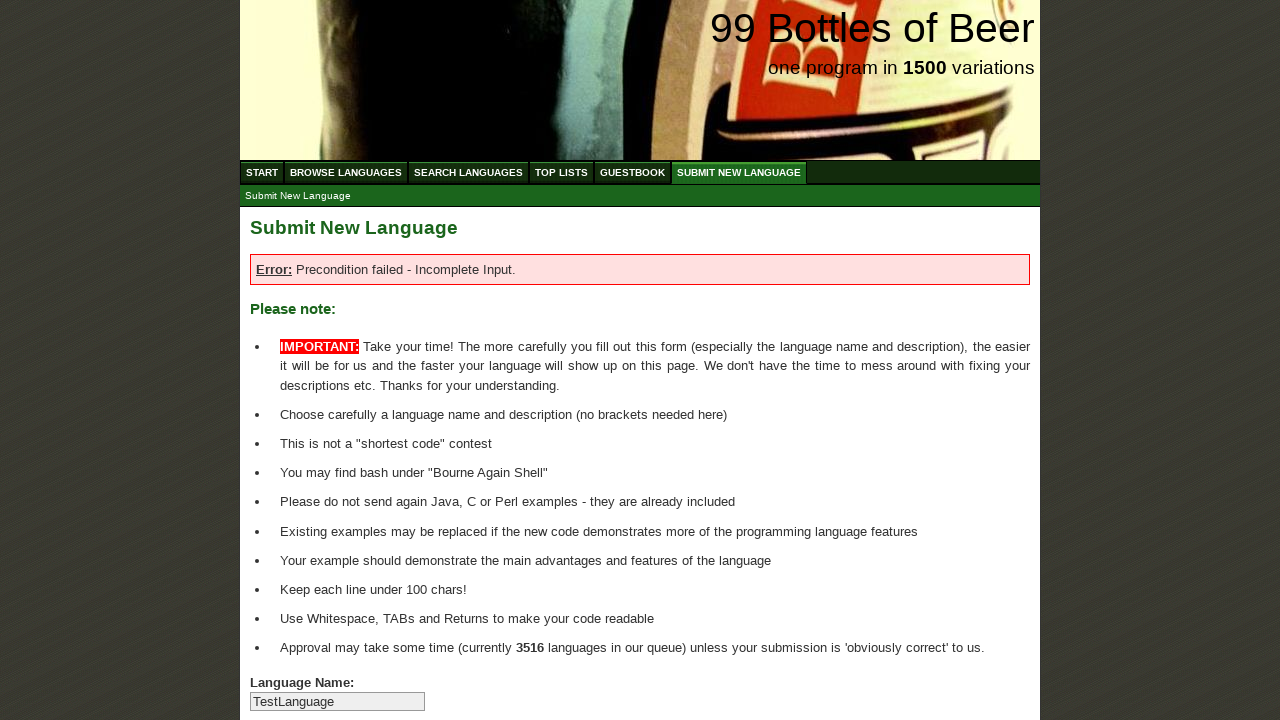

Verified error message 'Precondition failed - Incomplete Input' appears
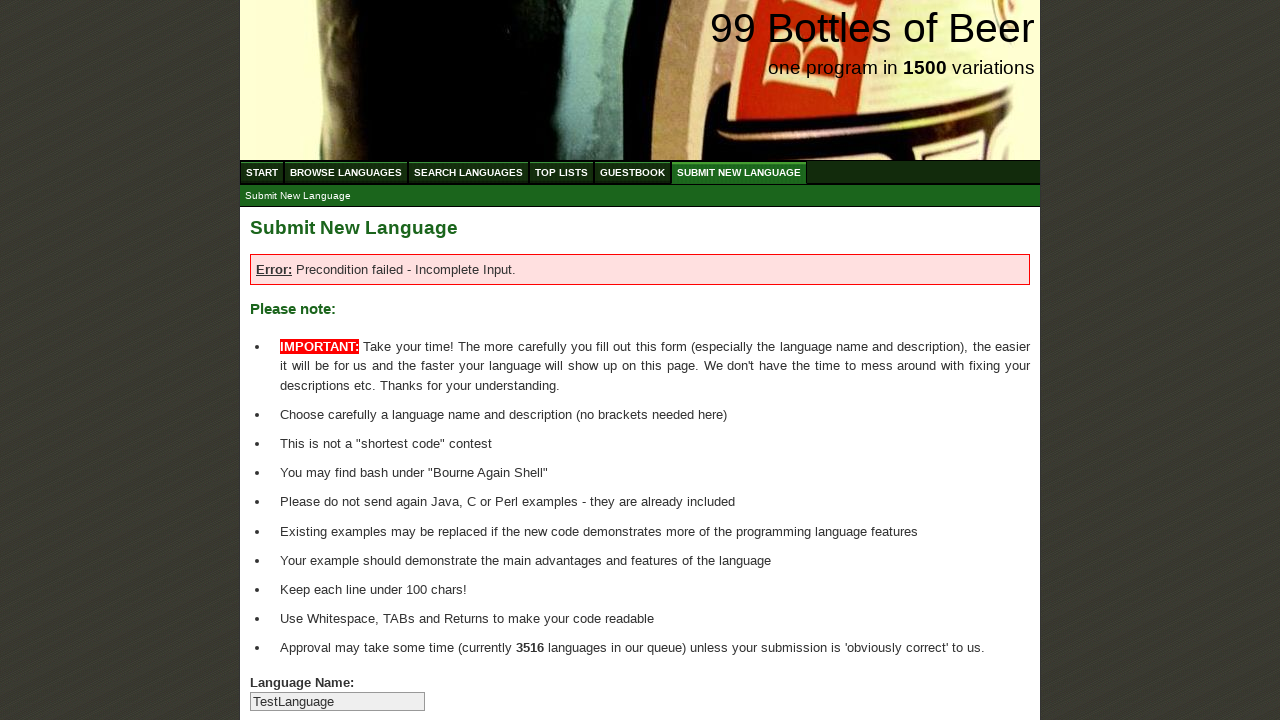

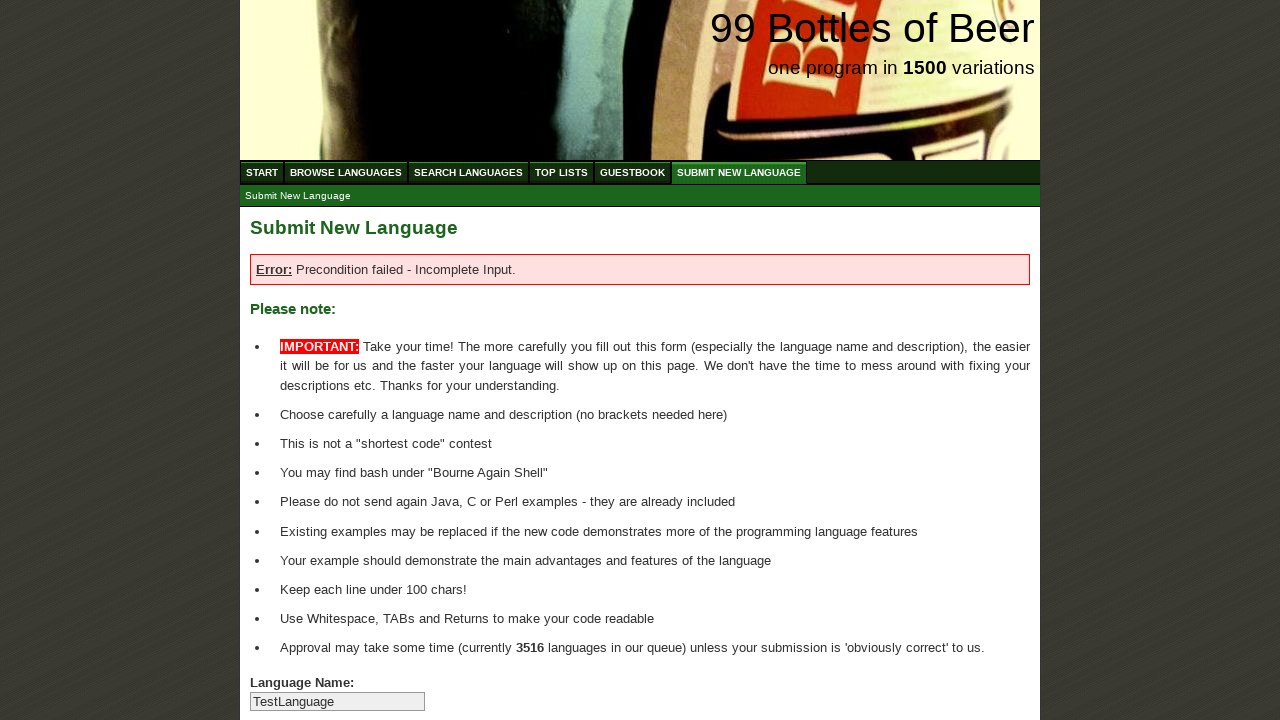